Fills out a form with first name, last name, job title, selects education level, and submits the form

Starting URL: http://formy-project.herokuapp.com/form

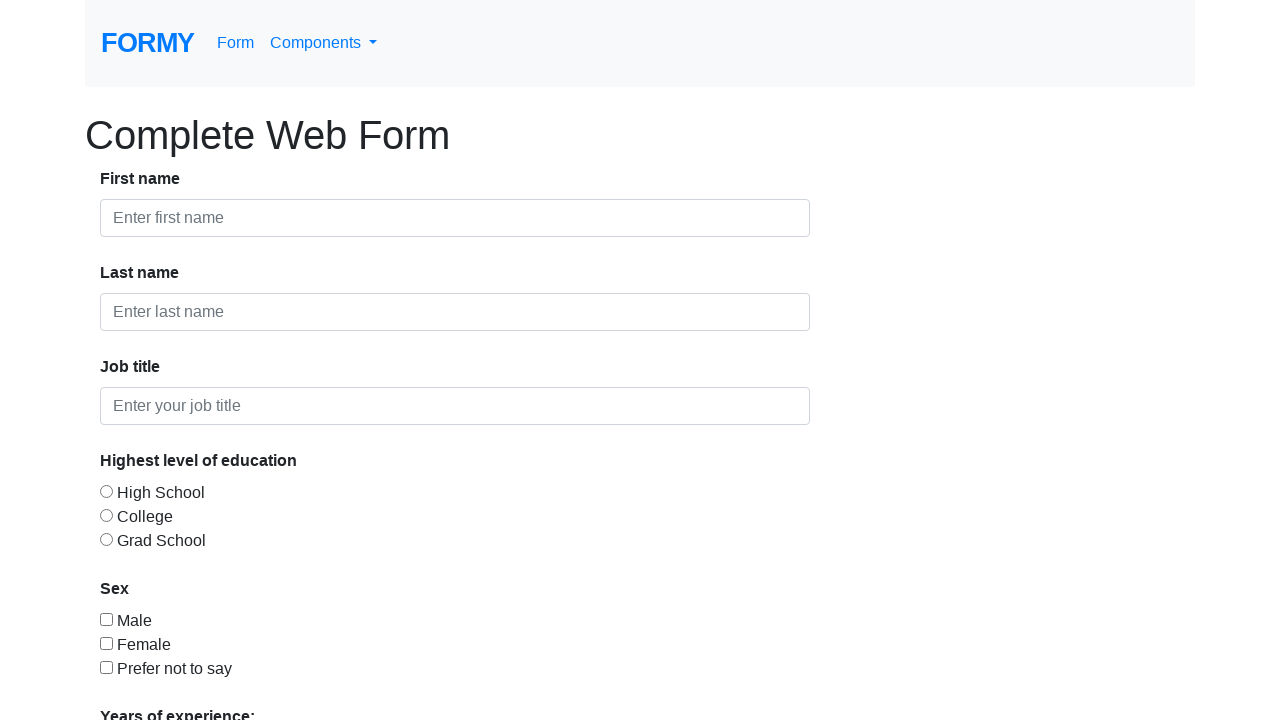

Filled first name field with 'Harry' on #first-name
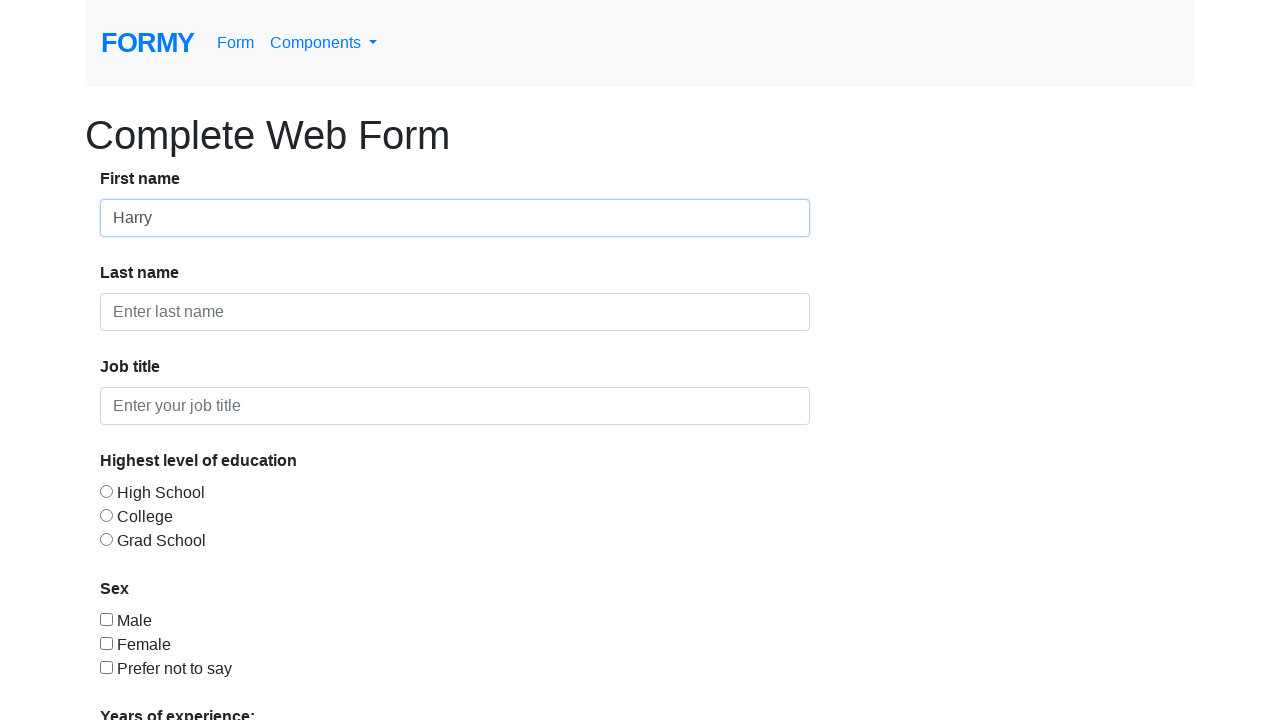

Filled last name field with 'Potter' on #last-name
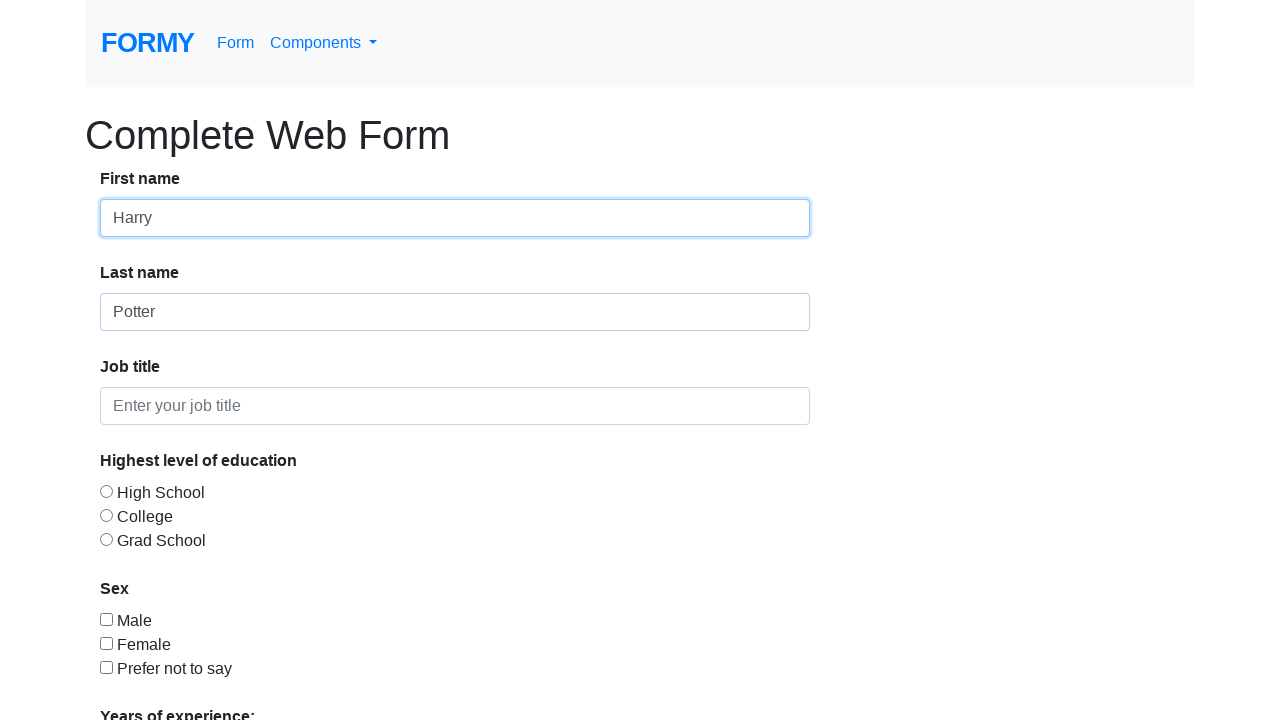

Filled job title field with 'Wizard' on #job-title
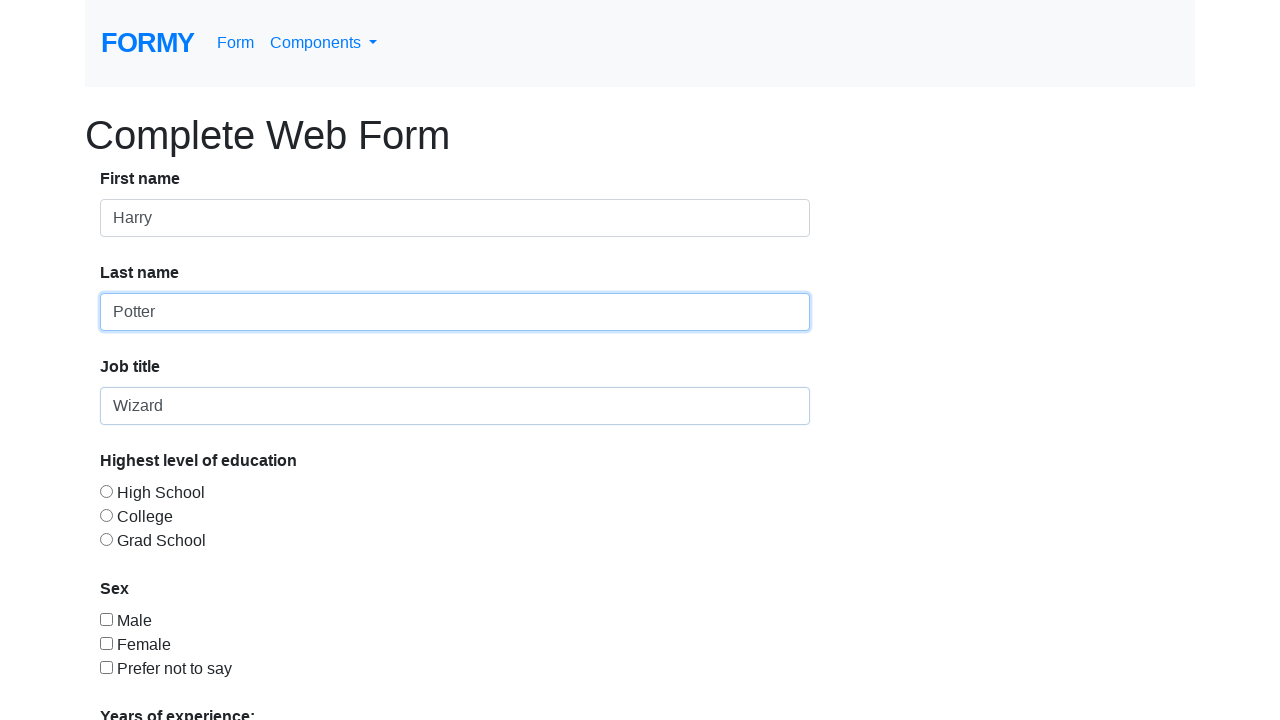

Selected education level radio button at (106, 491) on #radio-button-1
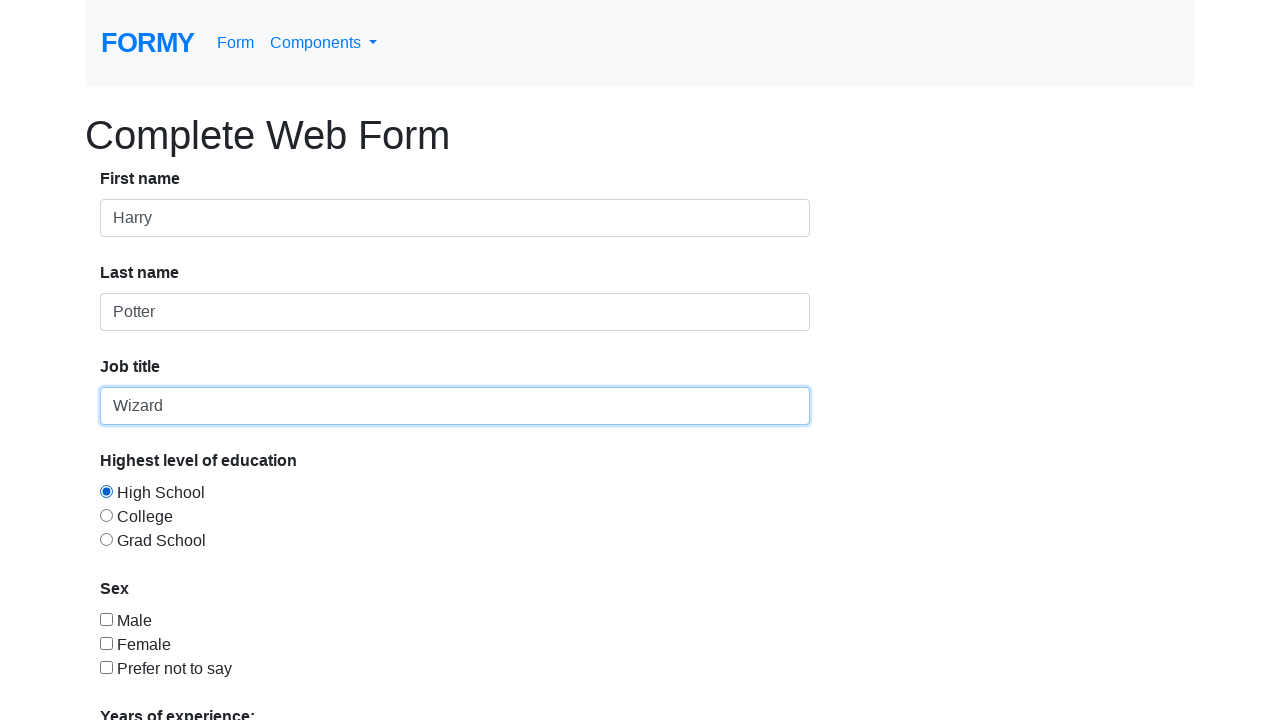

Clicked submit button to submit form at (148, 680) on .btn
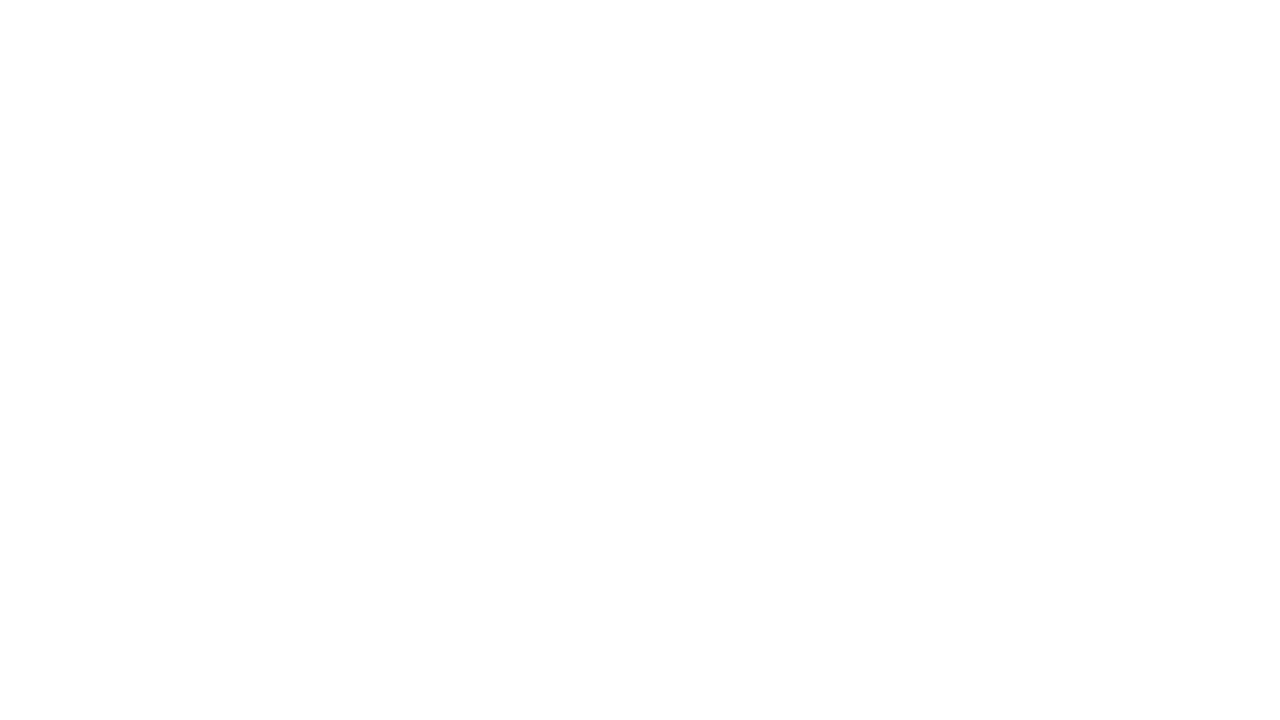

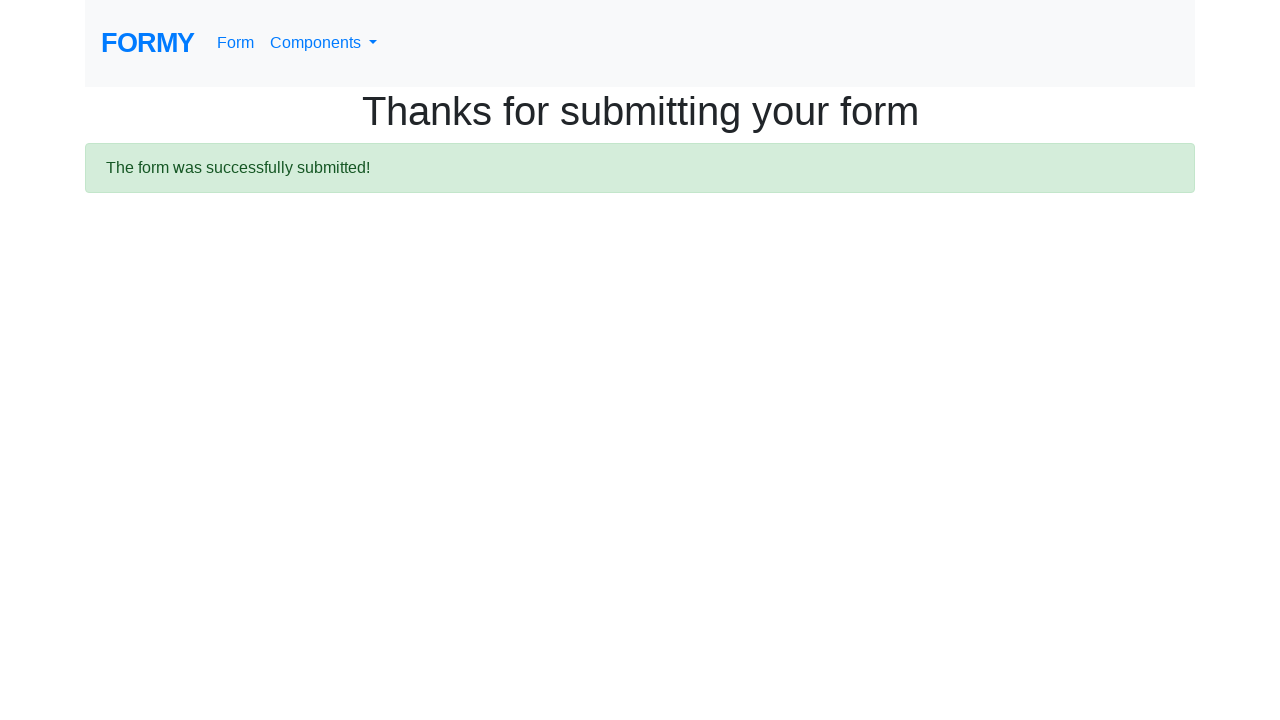